Tests that the OpenCart main page loads correctly by verifying the page title equals "Your Store"

Starting URL: https://naveenautomationlabs.com/opencart/

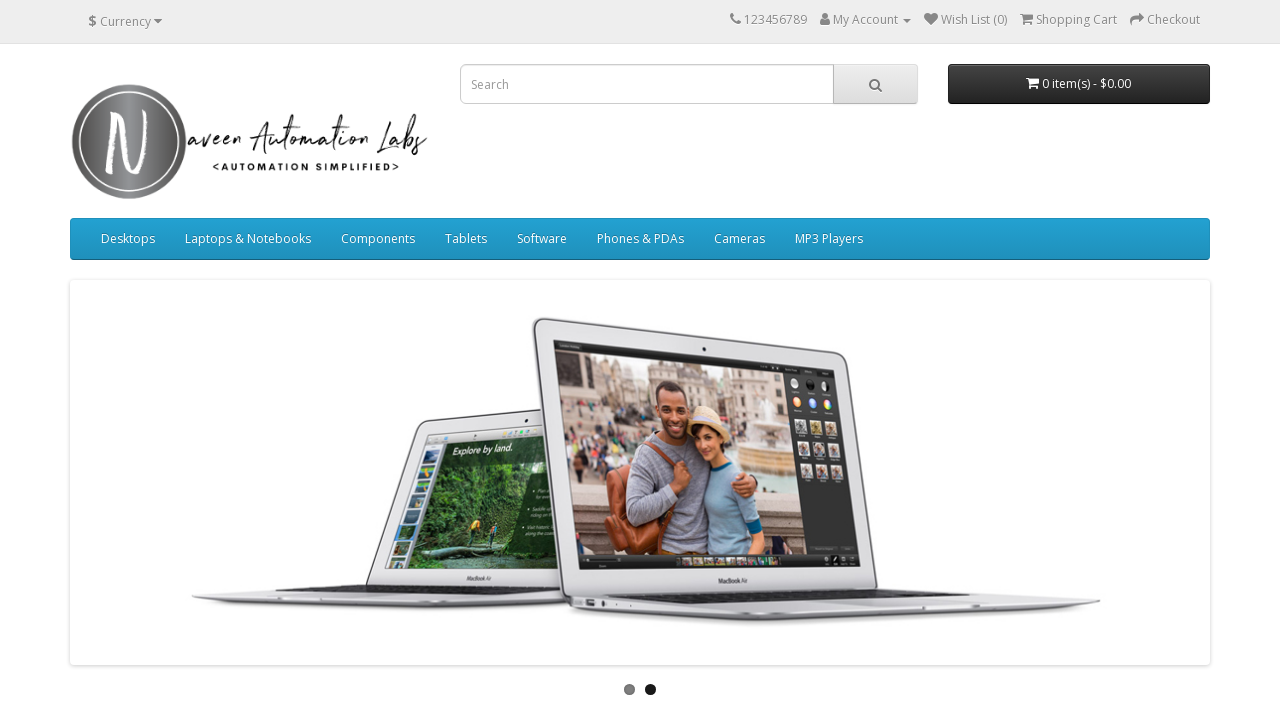

Verified OpenCart main page title equals 'Your Store'
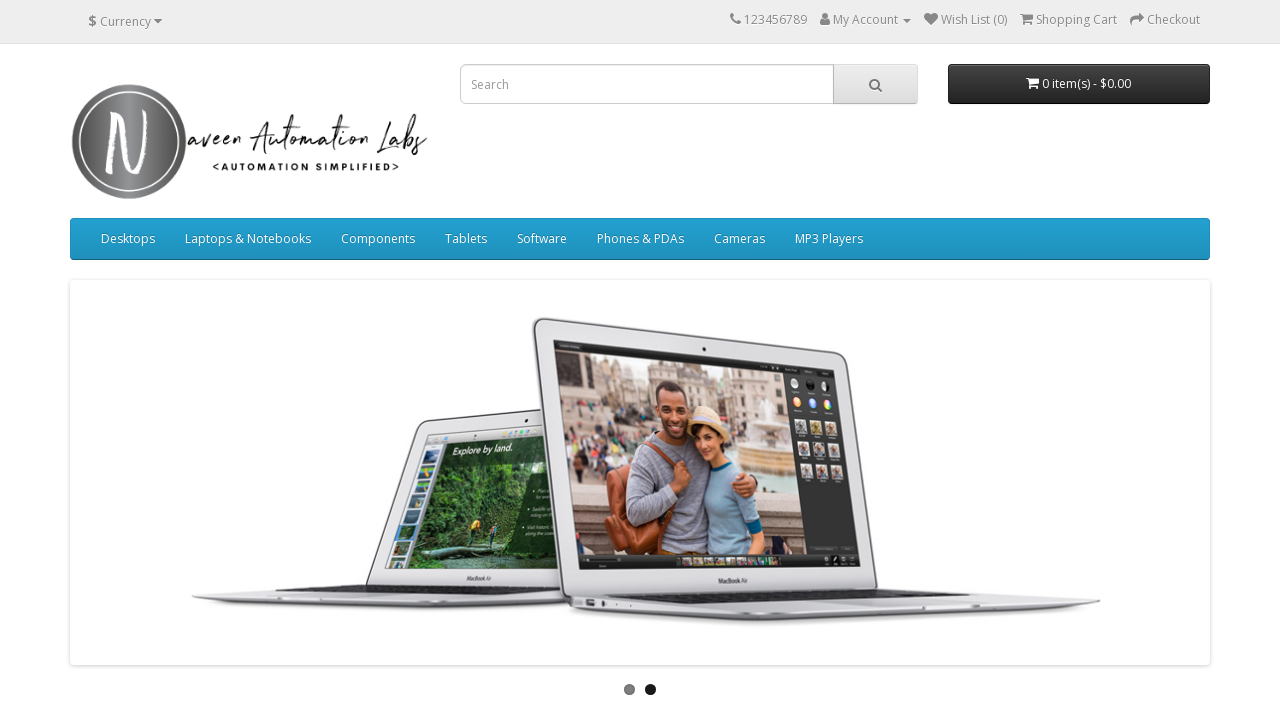

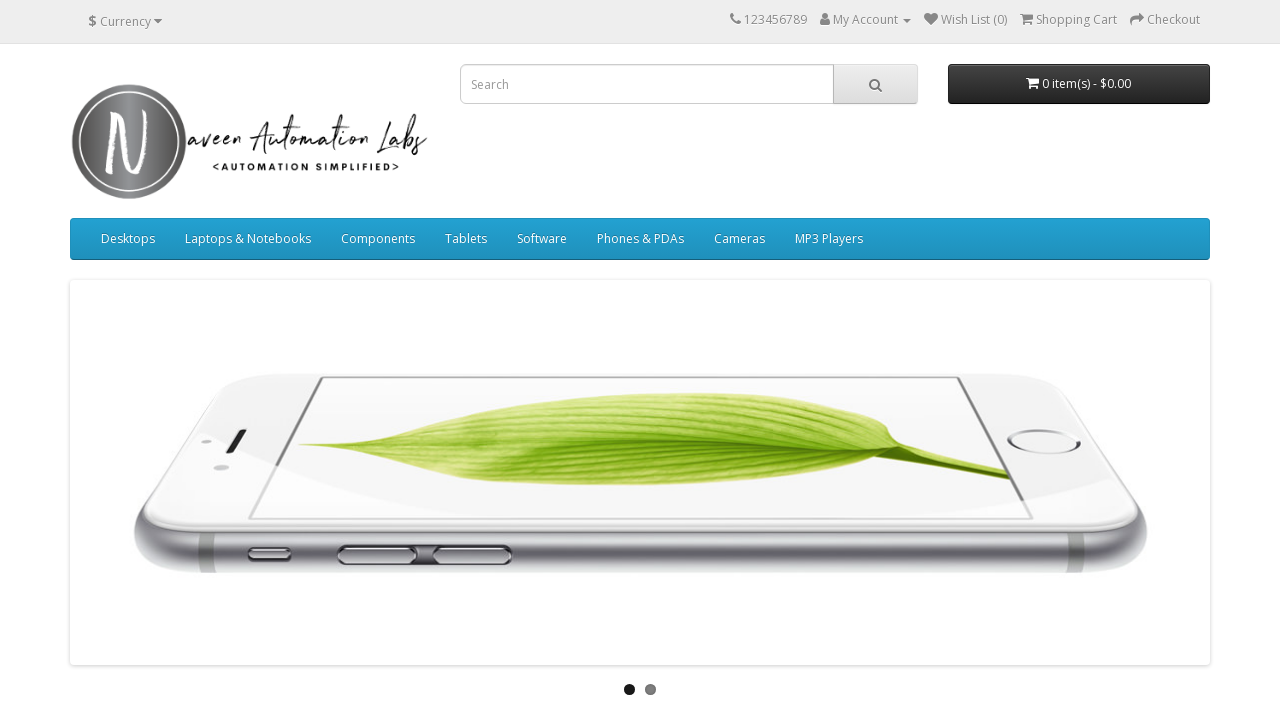